Tests a passenger count dropdown by clicking to open it, incrementing the adult count twice, and closing the dropdown

Starting URL: https://rahulshettyacademy.com/dropdownsPractise/

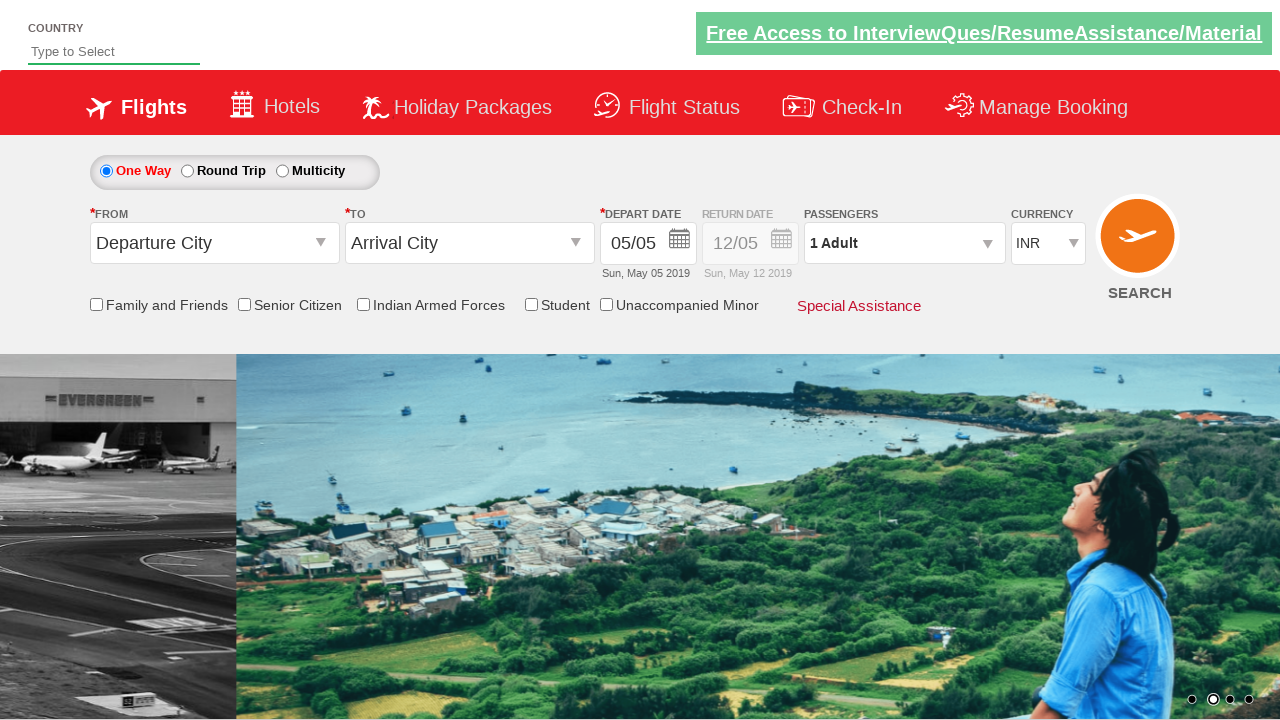

Navigated to Rahul Shetty Academy dropdowns practice page
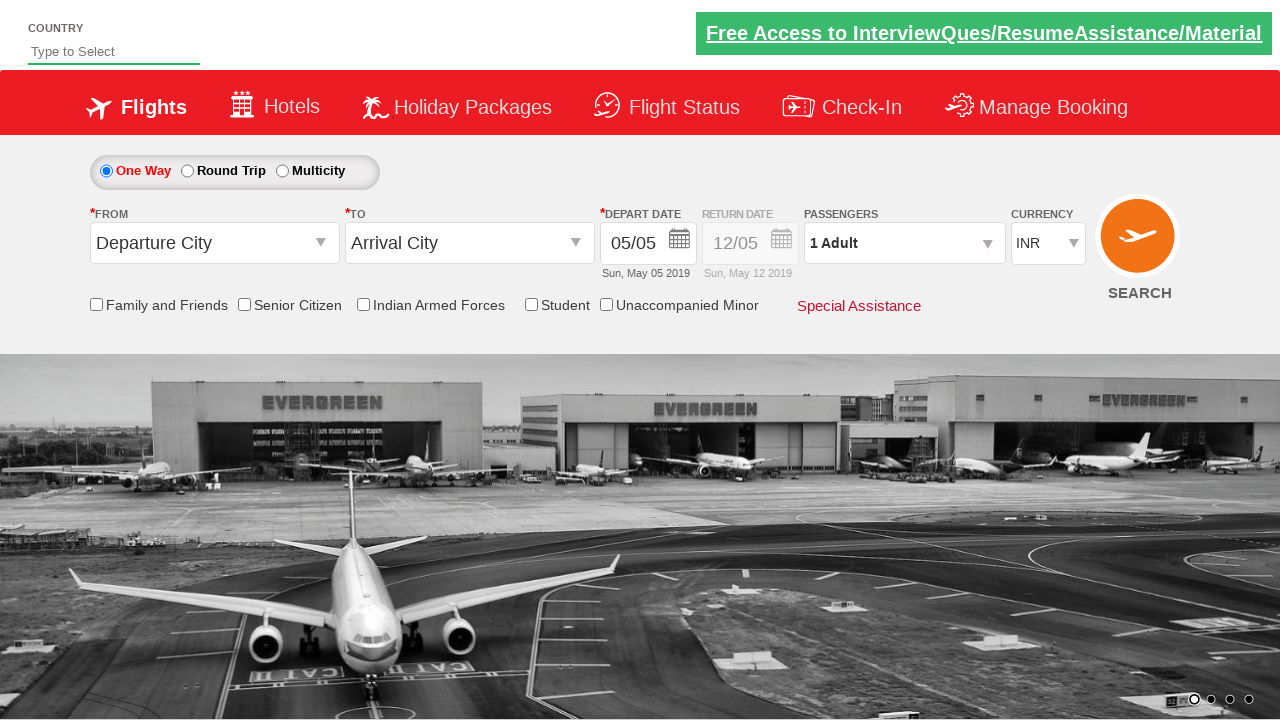

Clicked passenger count dropdown to open it at (904, 243) on #divpaxinfo
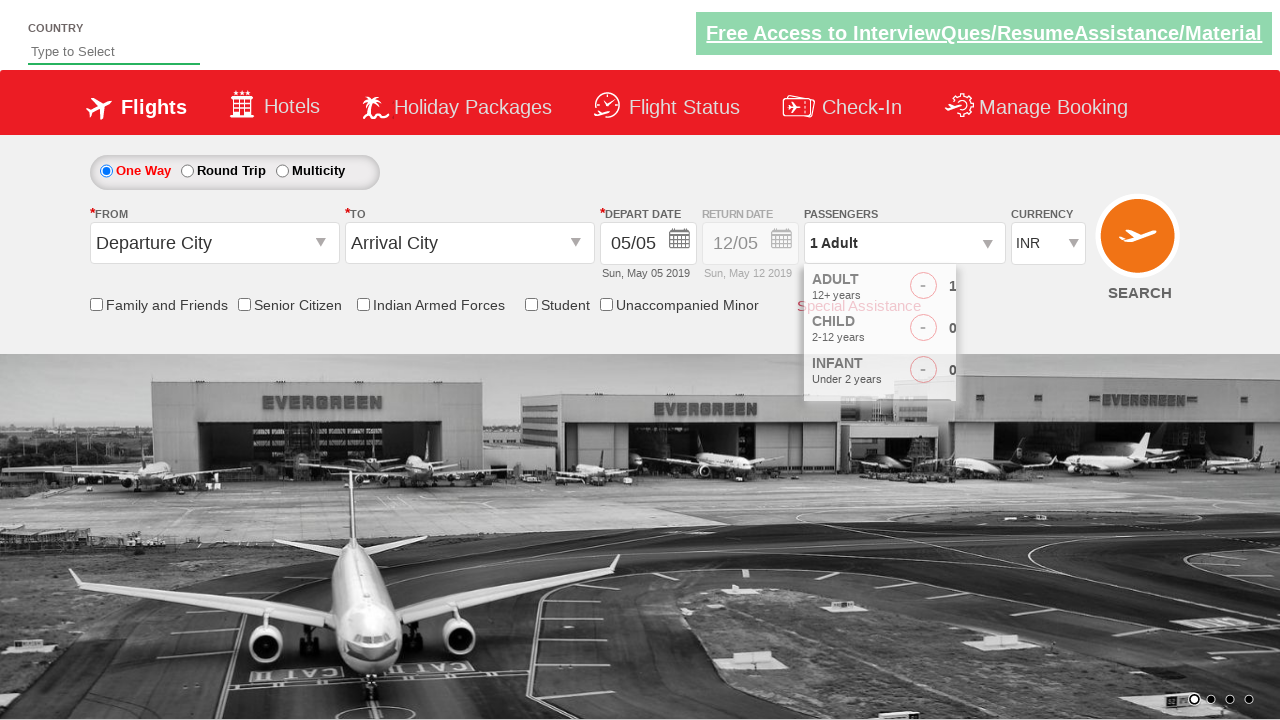

Waited for dropdown to become visible
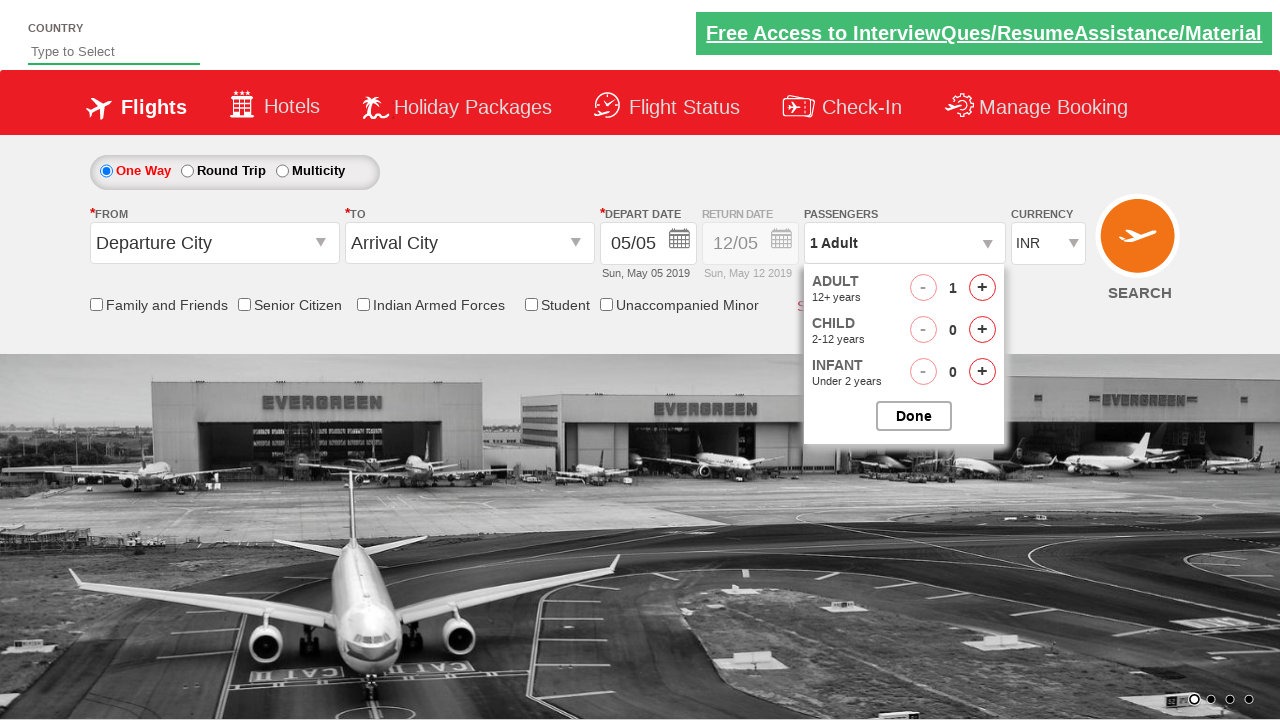

Clicked adult increment button (iteration 1/2) at (982, 288) on #hrefIncAdt
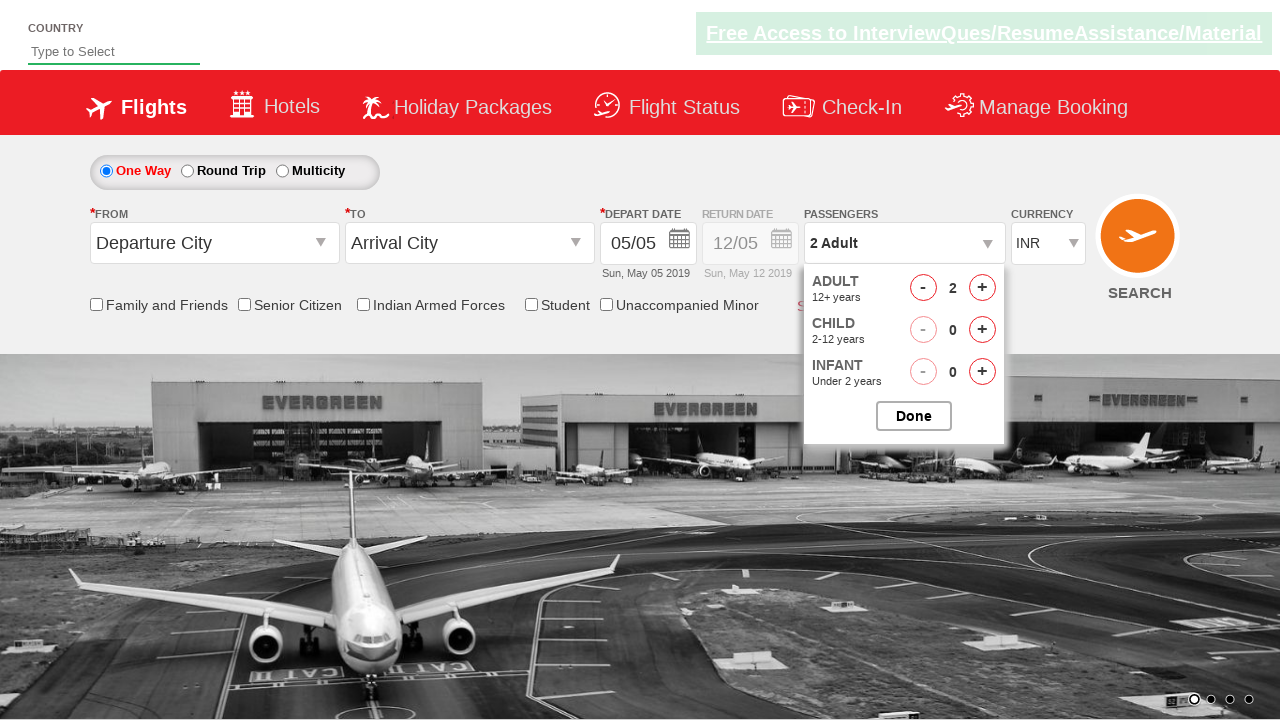

Clicked adult increment button (iteration 2/2) at (982, 288) on #hrefIncAdt
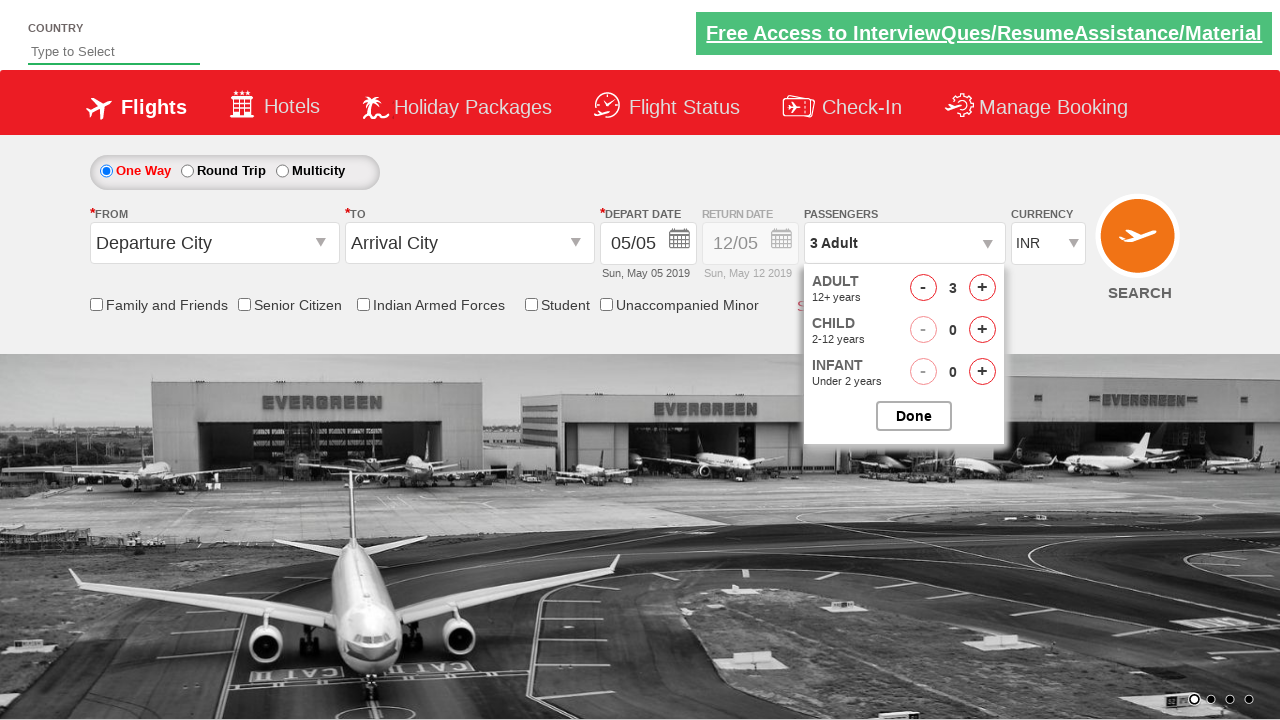

Clicked button to close passenger options dropdown at (914, 416) on #btnclosepaxoption
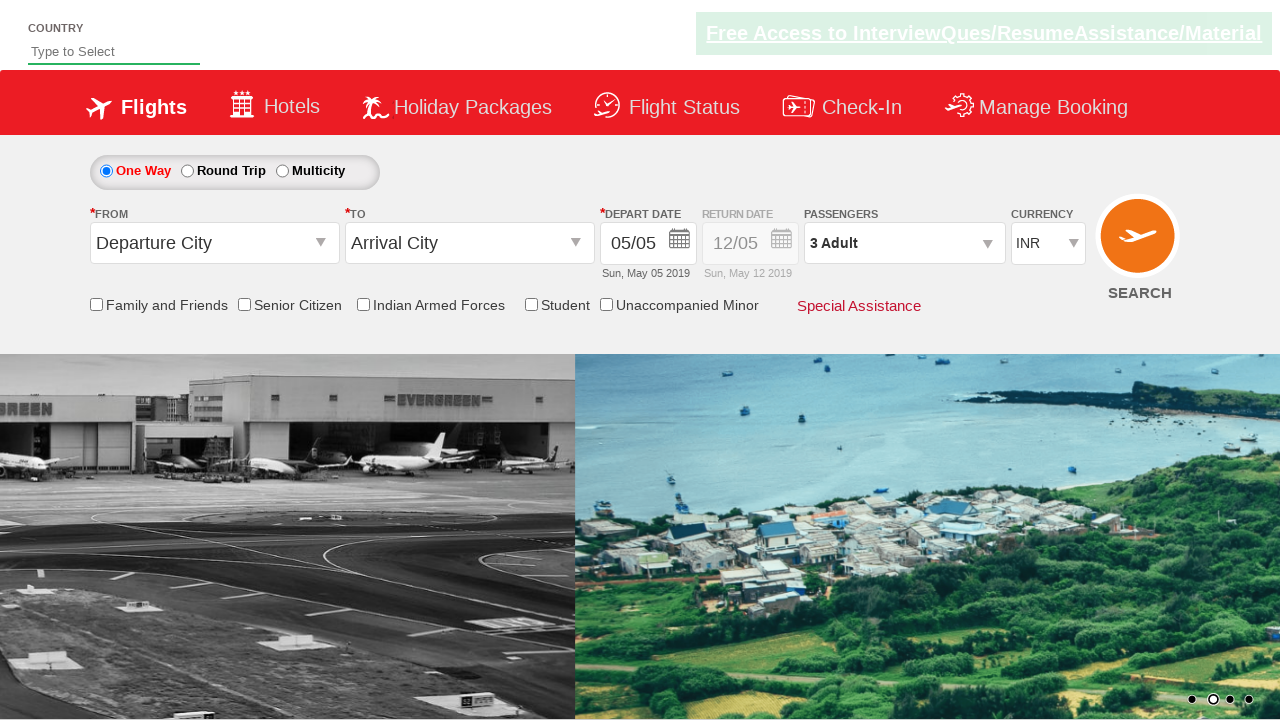

Verified dropdown is present after closing passenger options
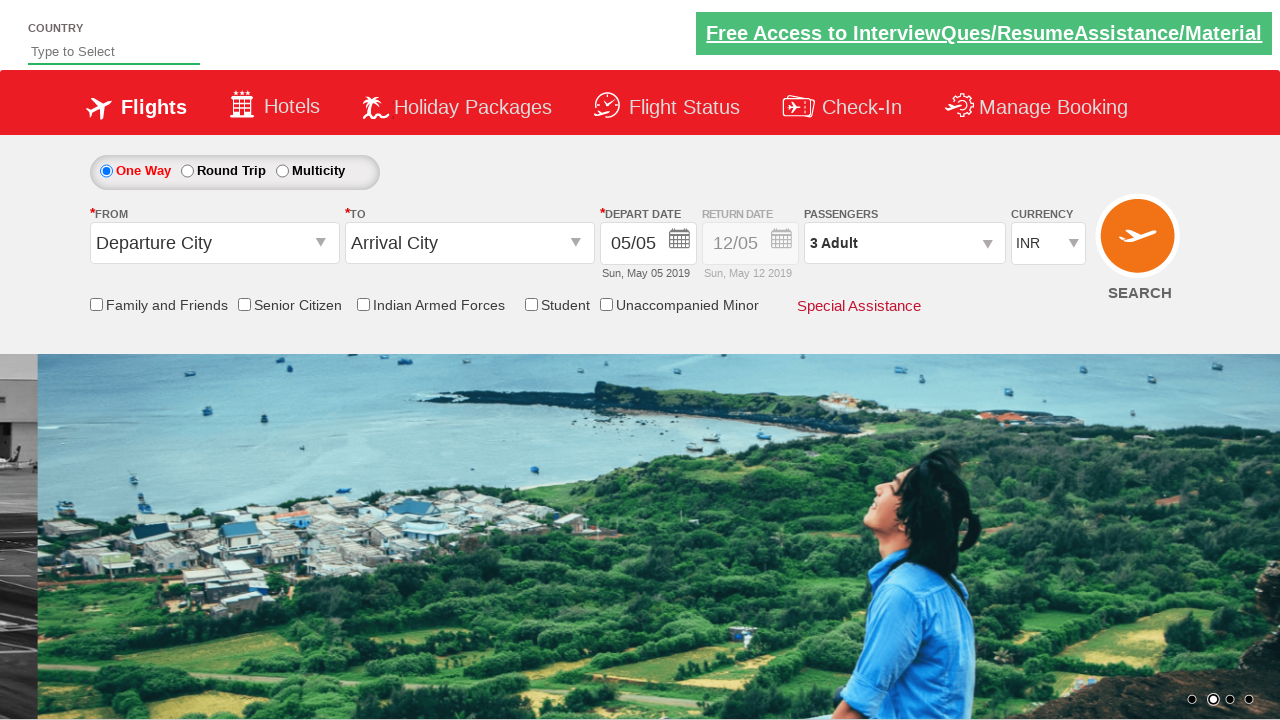

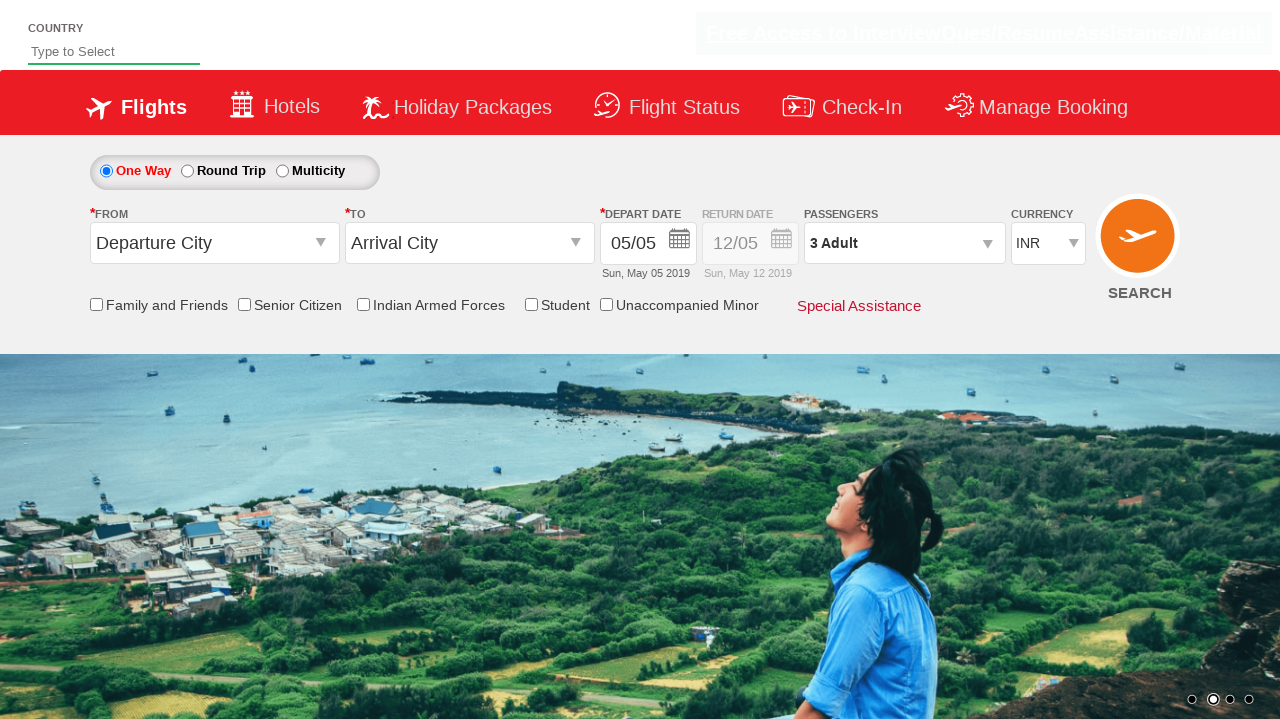